Tests window handling functionality by clicking a link that opens a new window, switching between windows, and verifying content in both windows

Starting URL: http://the-internet.herokuapp.com/windows

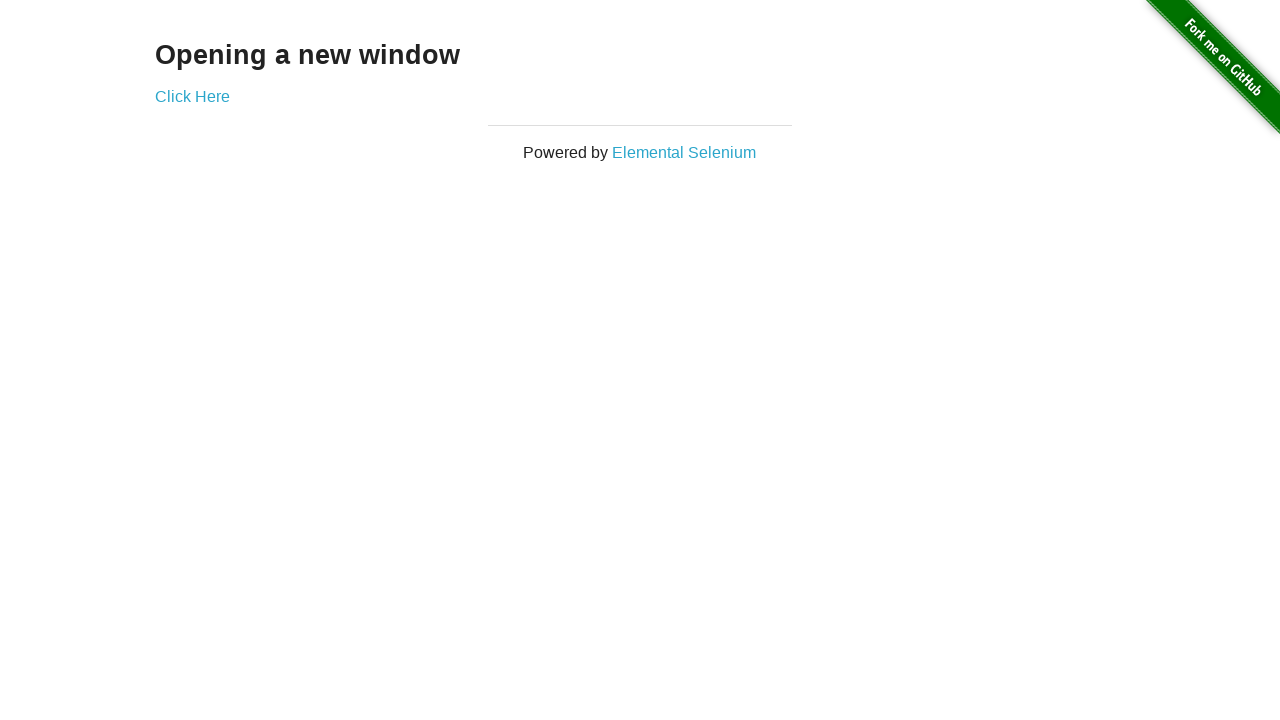

Clicked 'Click Here' link to open new window at (192, 96) on a:text('Click Here')
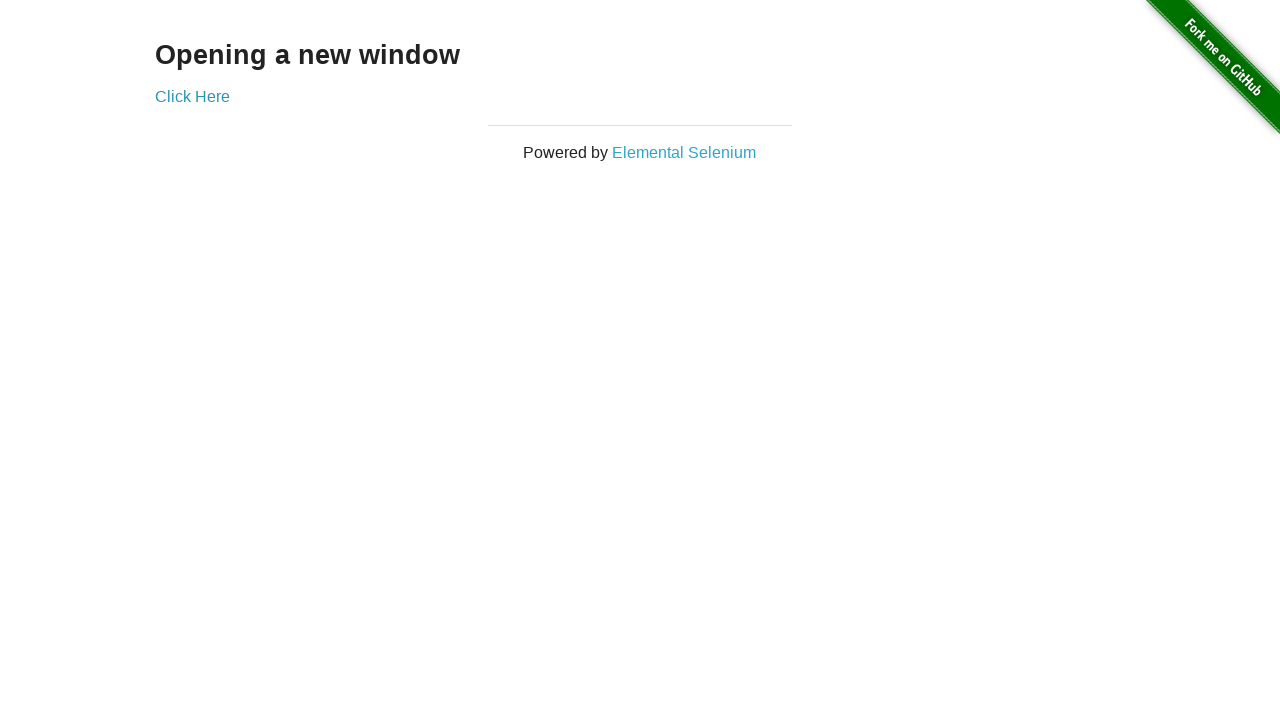

Retrieved heading text from new window
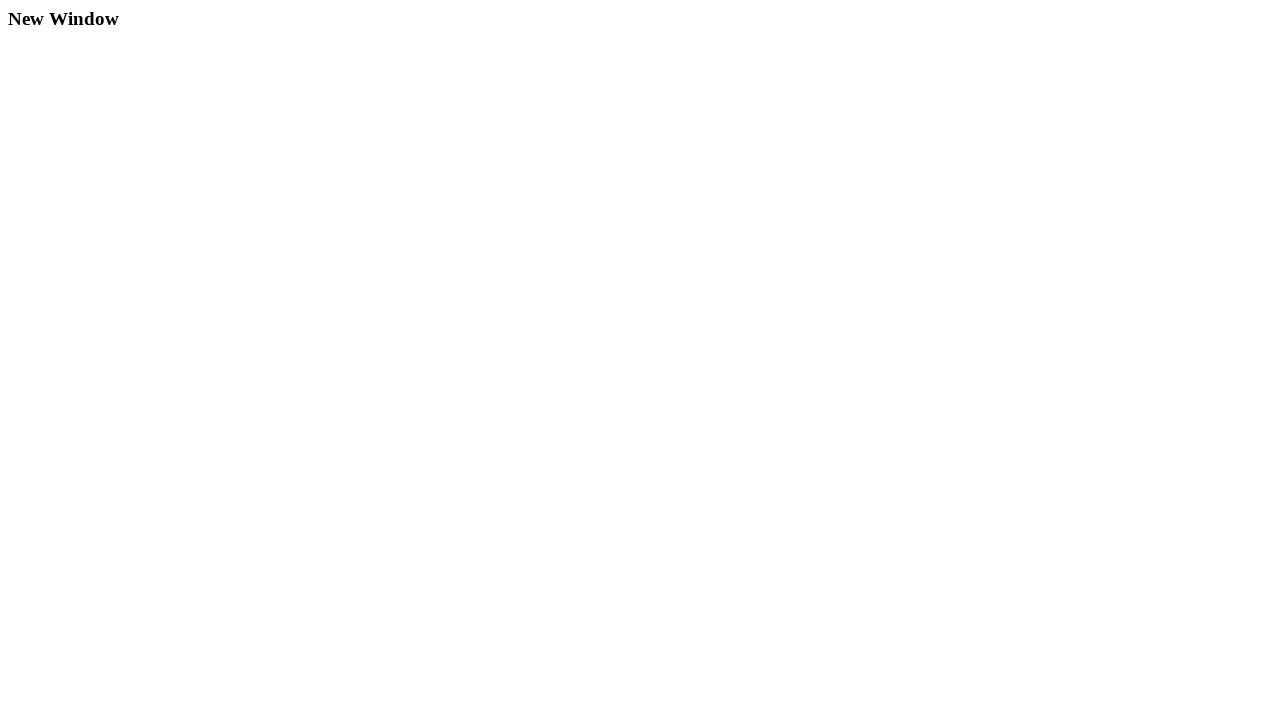

Retrieved heading text from original window
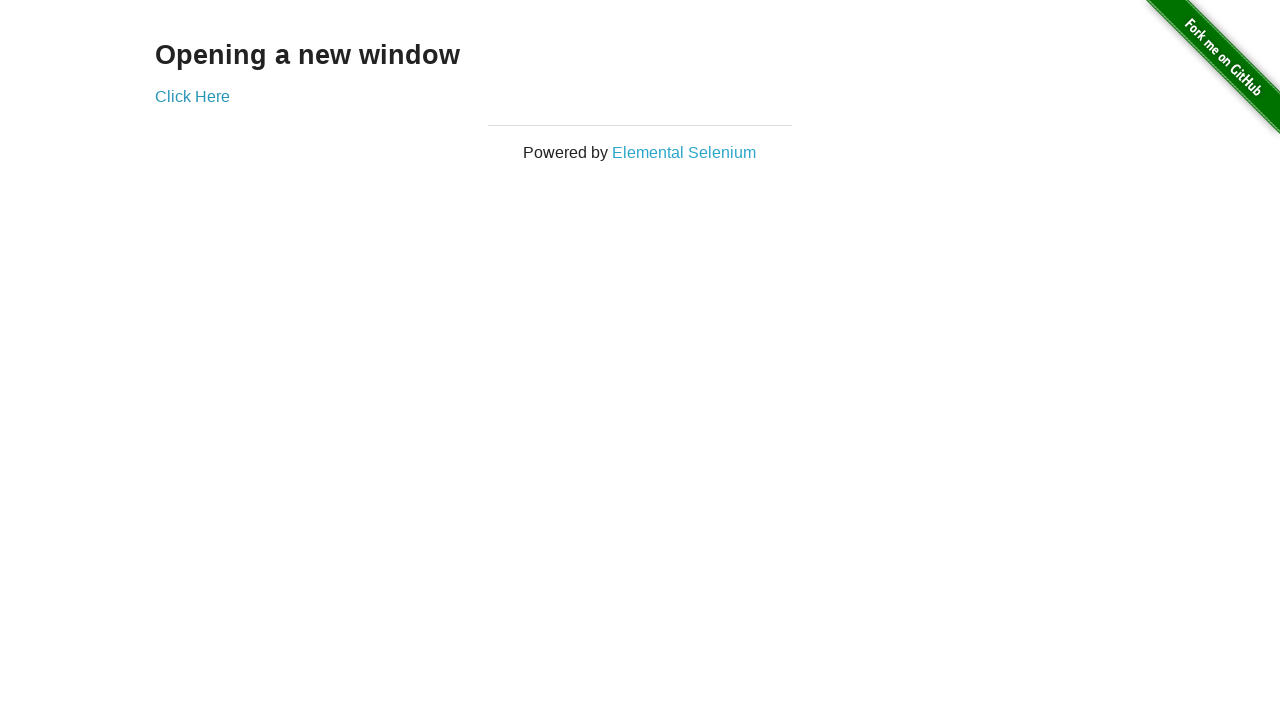

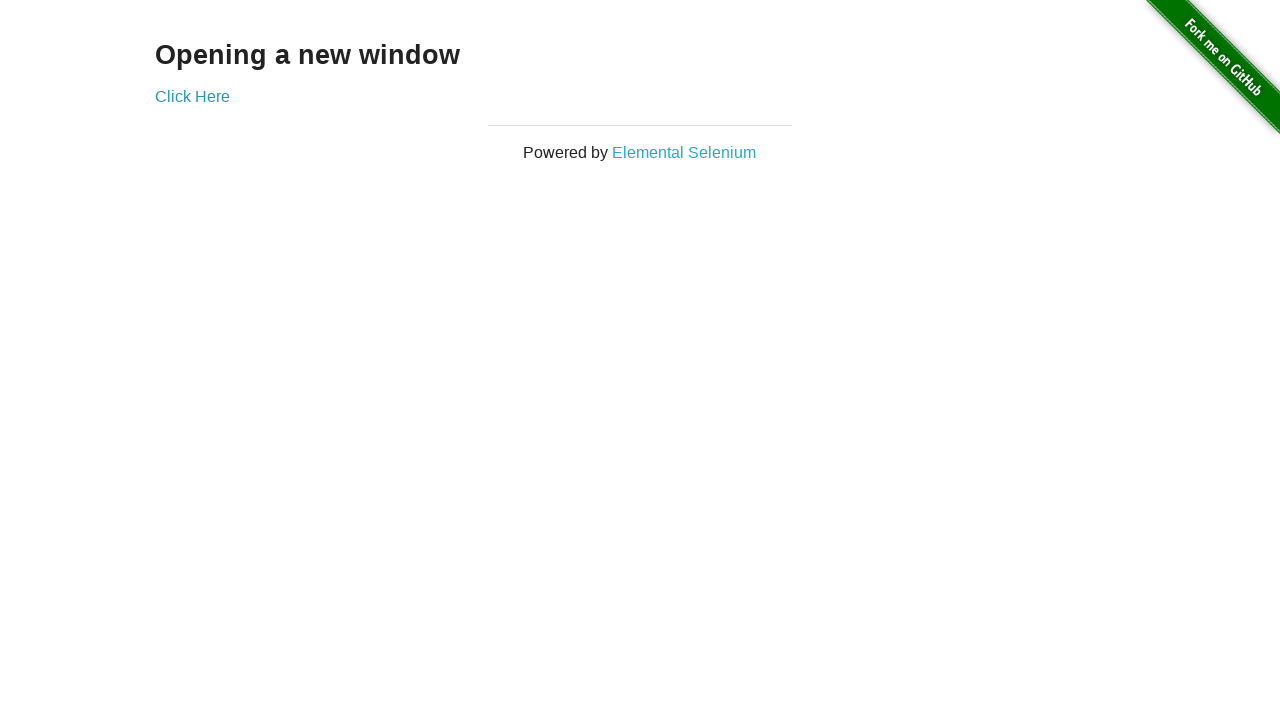